Navigates to example.com and clicks on a link that leads to the IANA help page about example domains, verifying the navigation works correctly

Starting URL: https://example.com

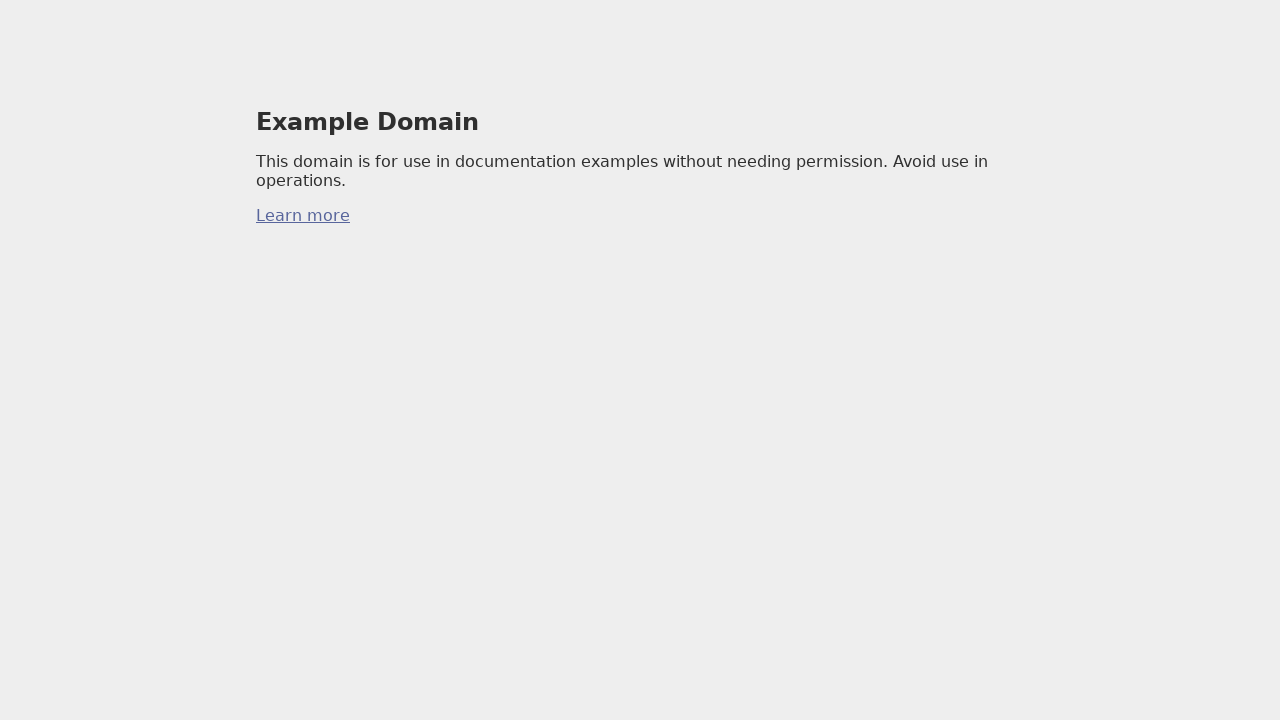

Clicked the 'More information...' link to IANA help page at (303, 216) on body > div > p:nth-child(3) > a
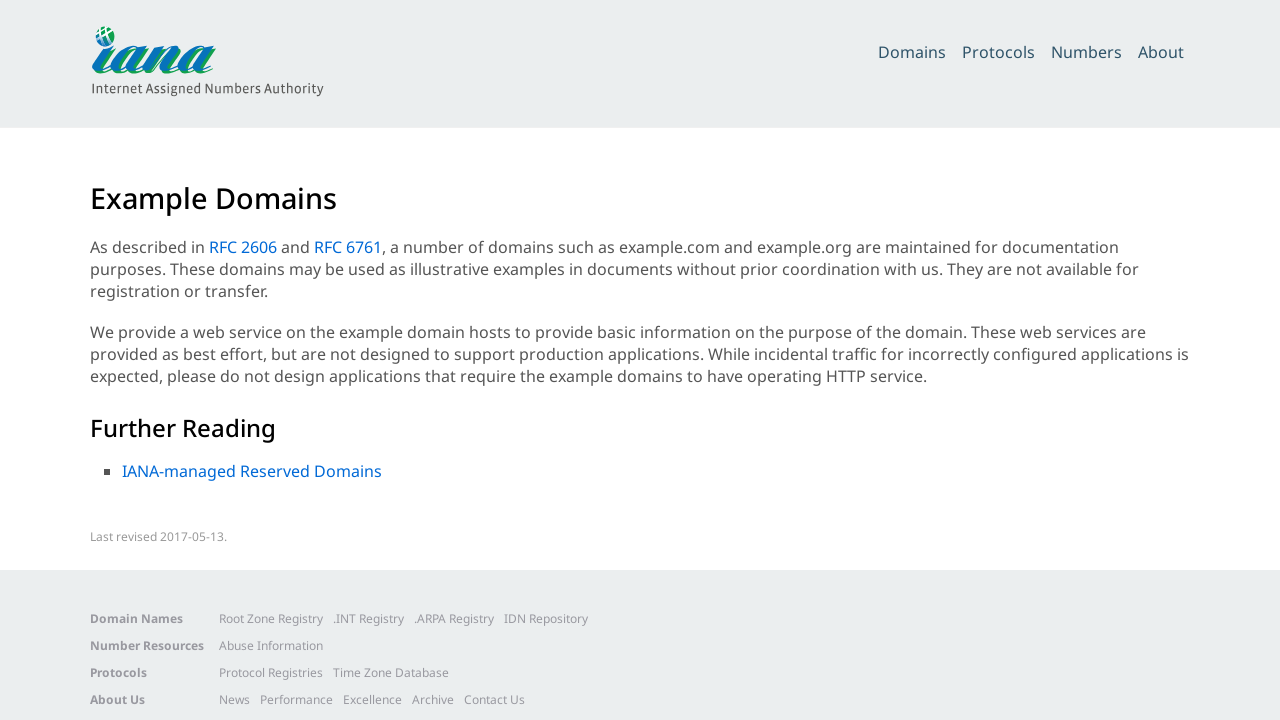

Navigated to IANA example domains help page
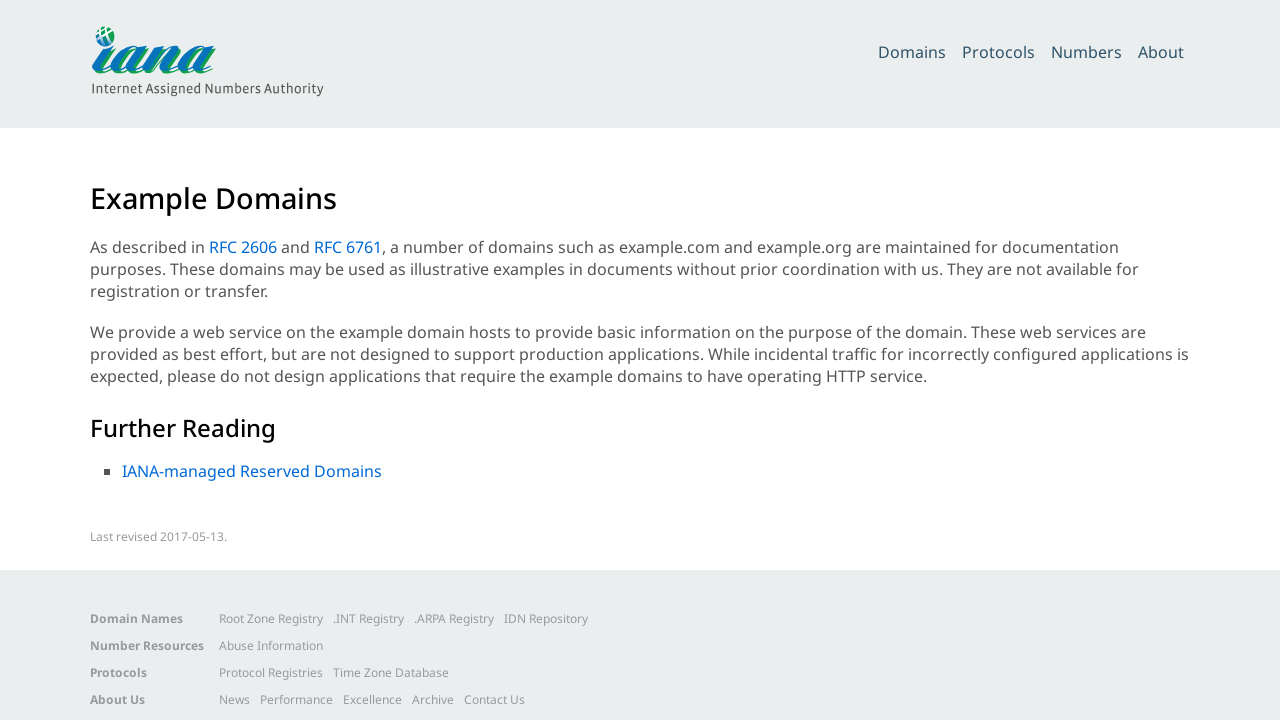

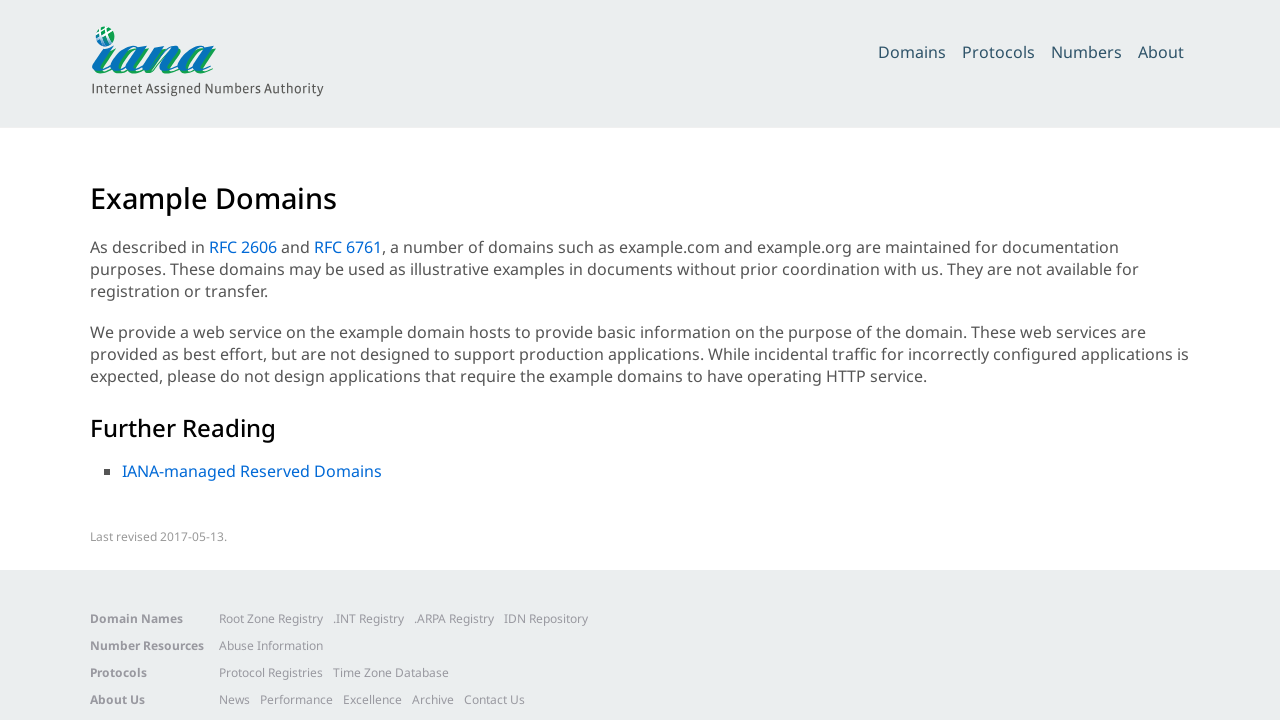